Solves a math captcha by reading the value of x, calculating ln(abs(12*sin(x))), entering the answer, selecting checkbox and radiobutton, then submitting the form

Starting URL: http://suninjuly.github.io/math.html

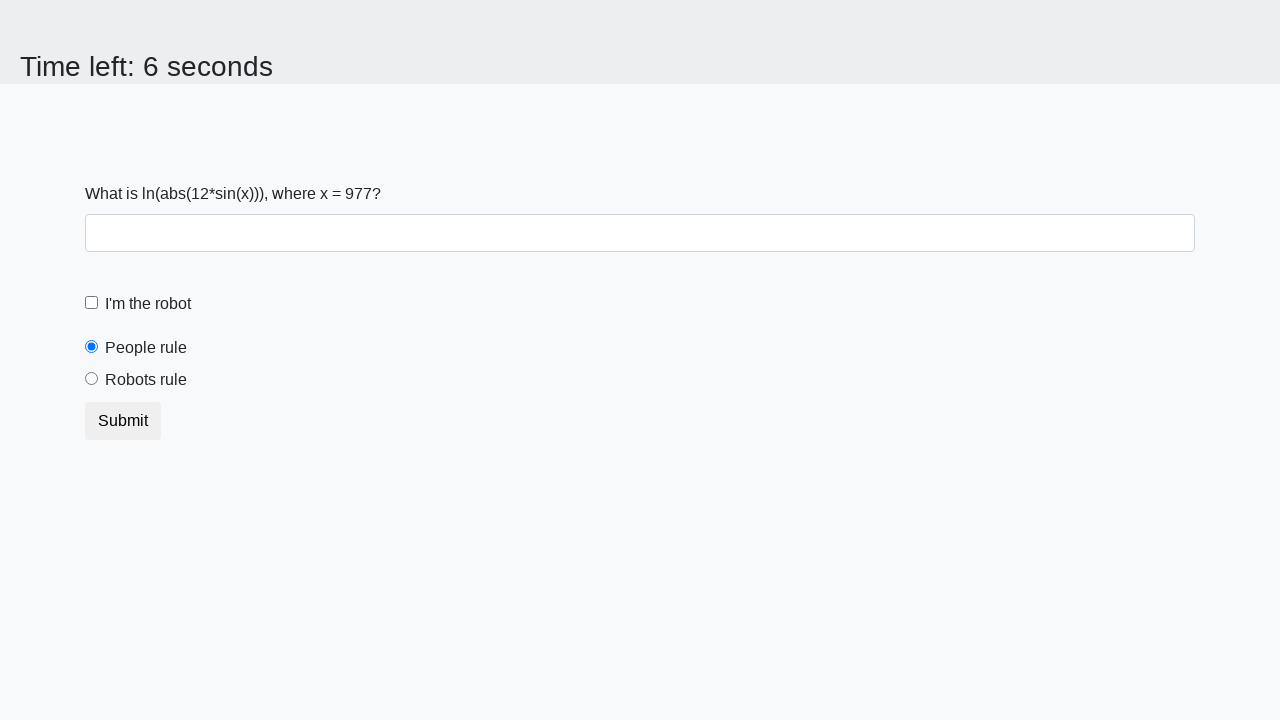

Read x value from page element
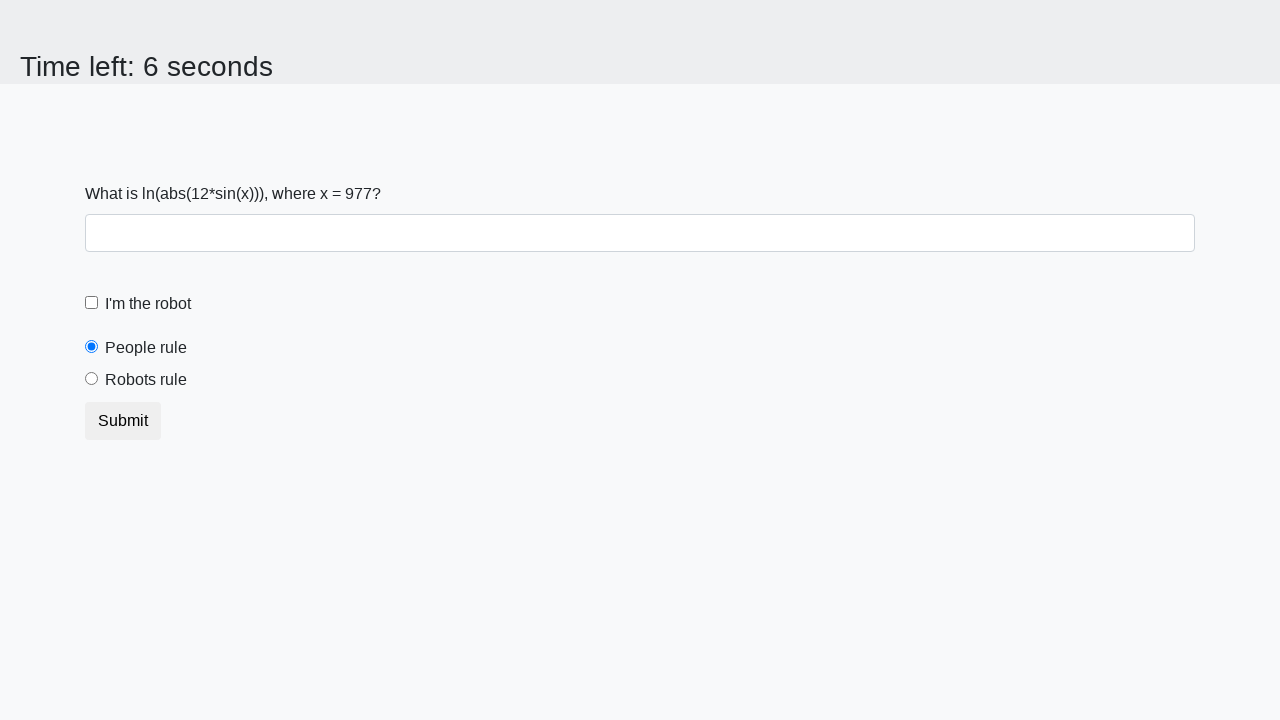

Calculated ln(abs(12*sin(x)))
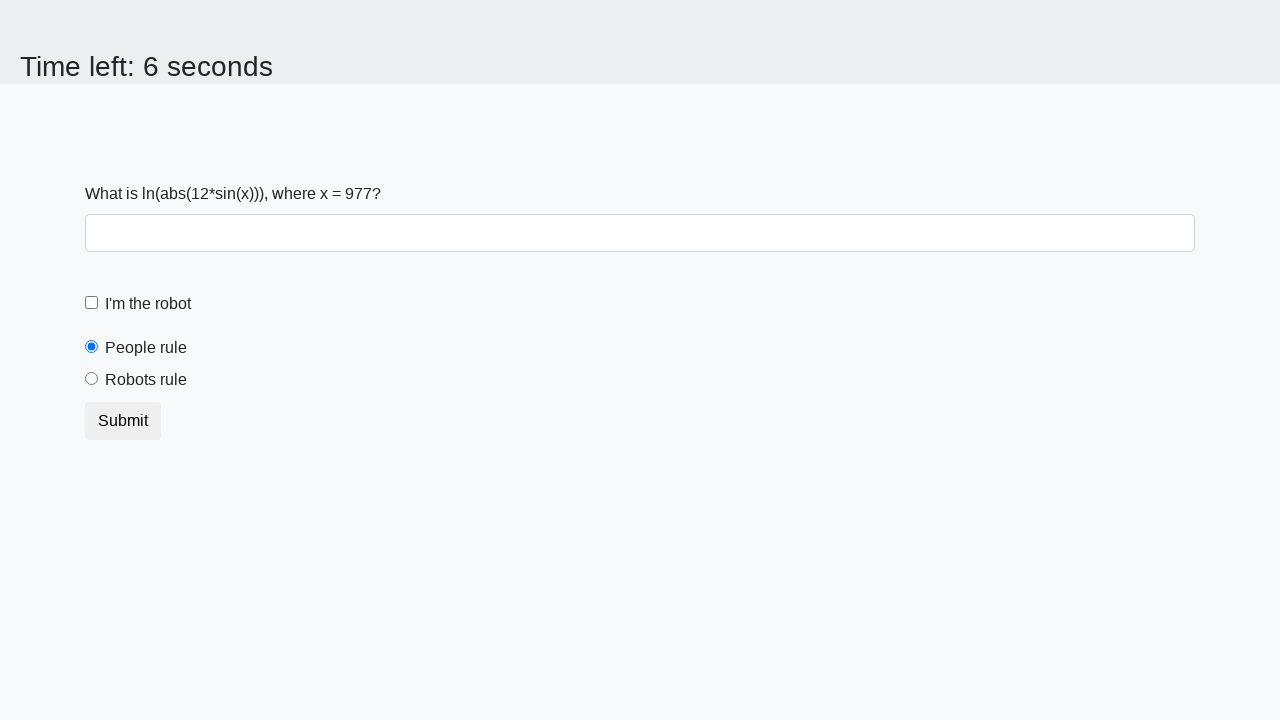

Entered calculated answer in answer field on #answer
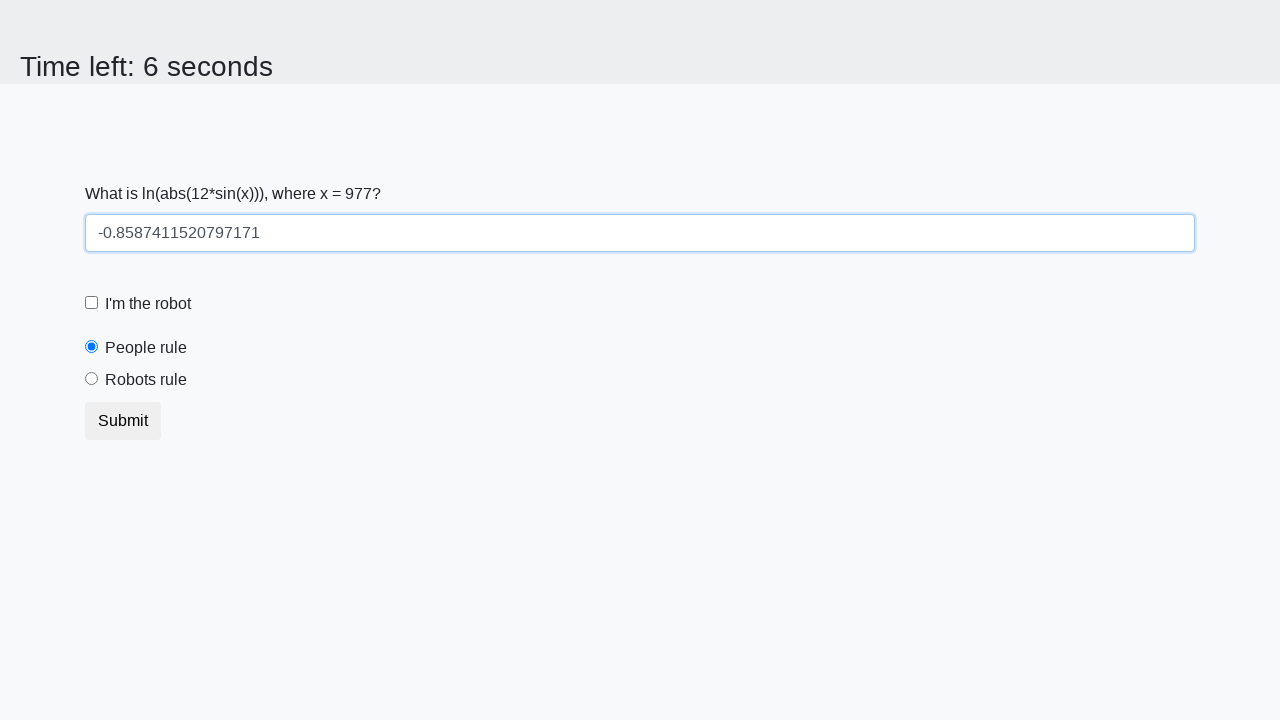

Checked the 'I'm the robot' checkbox at (92, 303) on #robotCheckbox
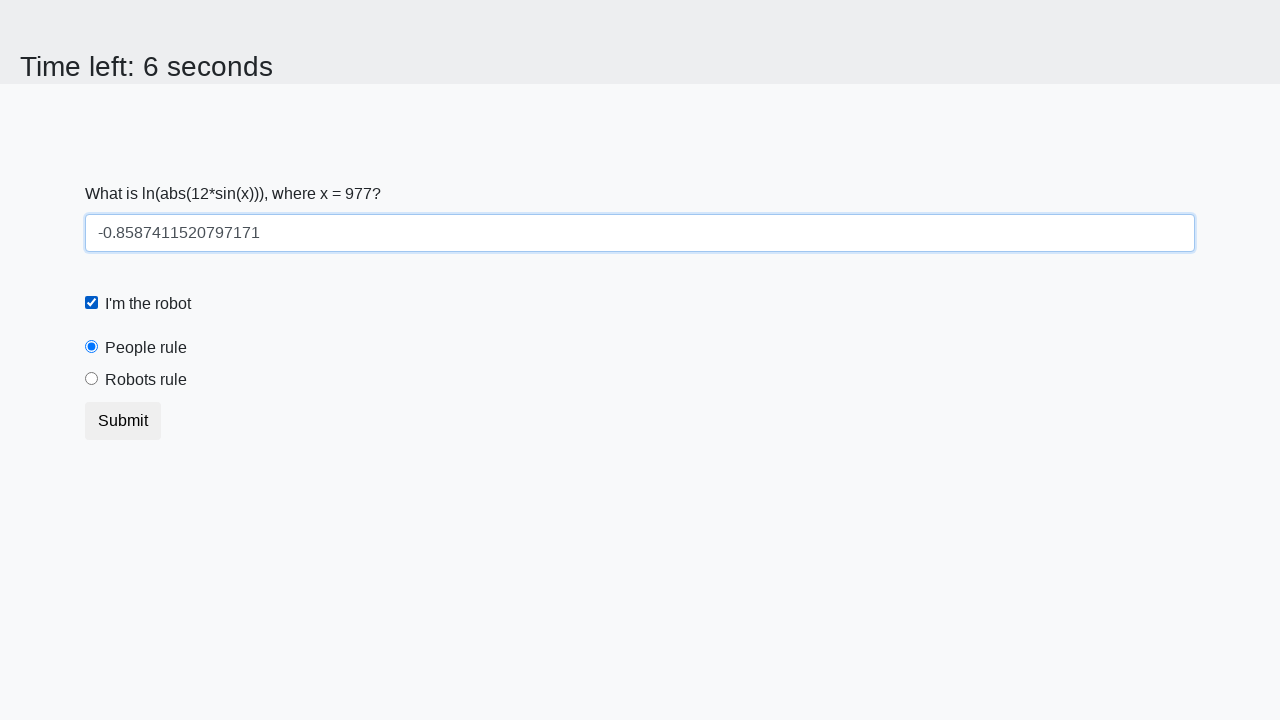

Selected the 'Robots rule!' radio button at (92, 379) on #robotsRule
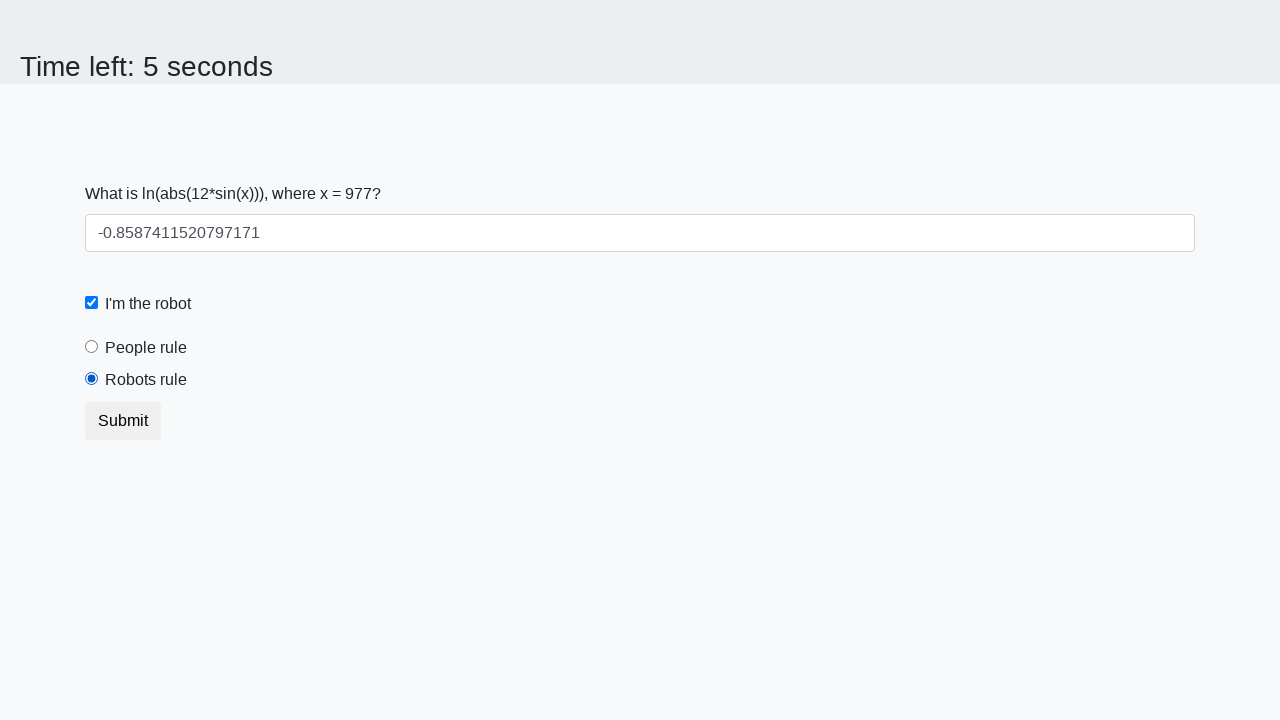

Clicked the Submit button to submit the form at (123, 421) on button[type='submit']
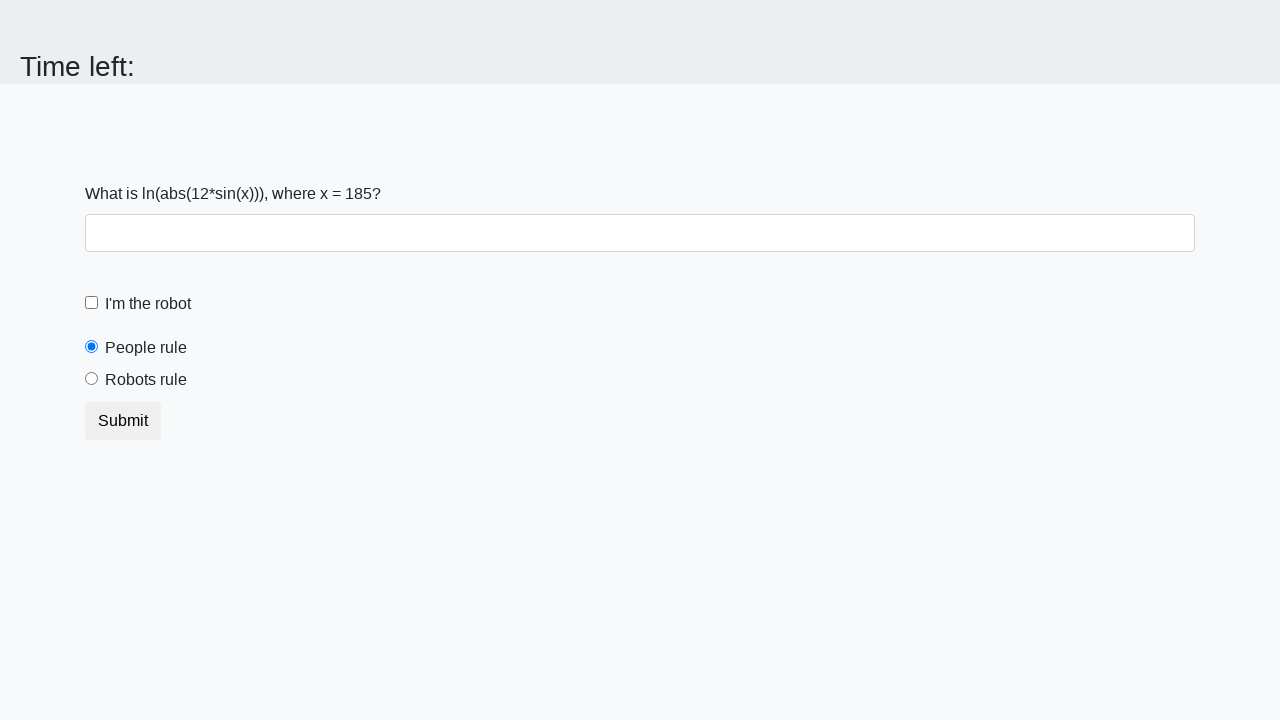

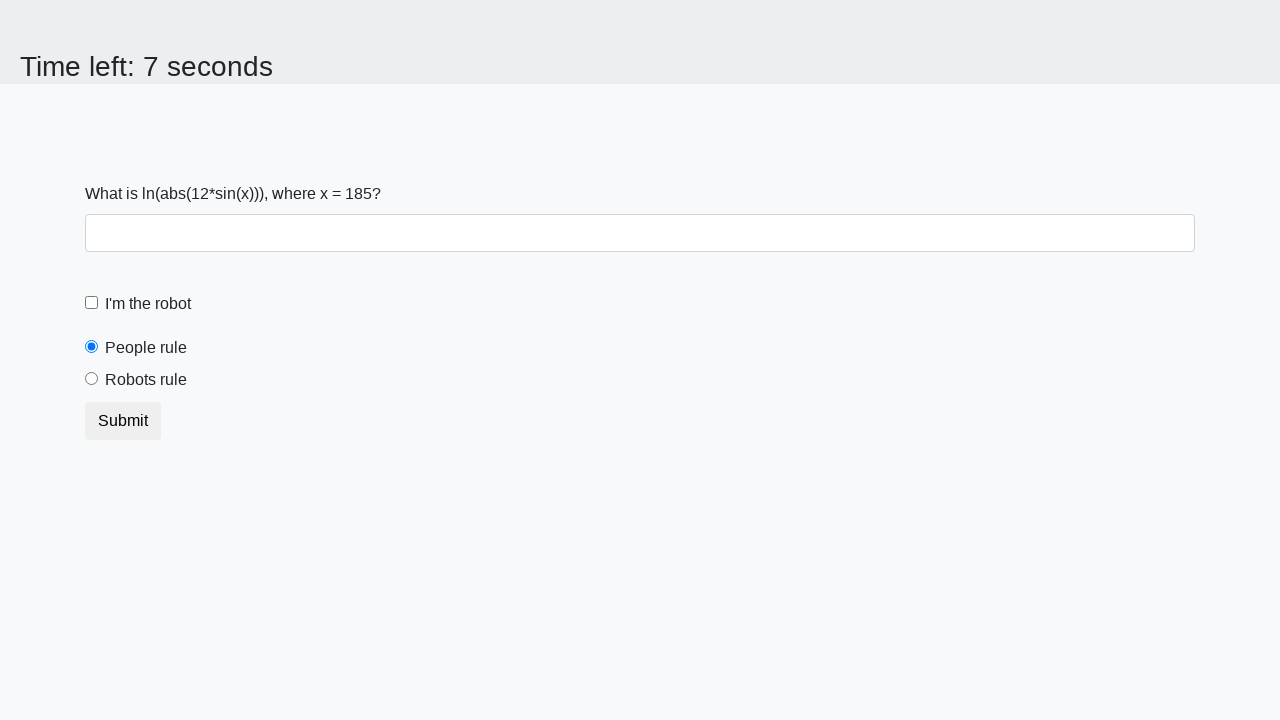